Tests JavaScript prompt dialog by triggering it, entering text, accepting it, and verifying the entered text appears in the result

Starting URL: https://the-internet.herokuapp.com/javascript_alerts

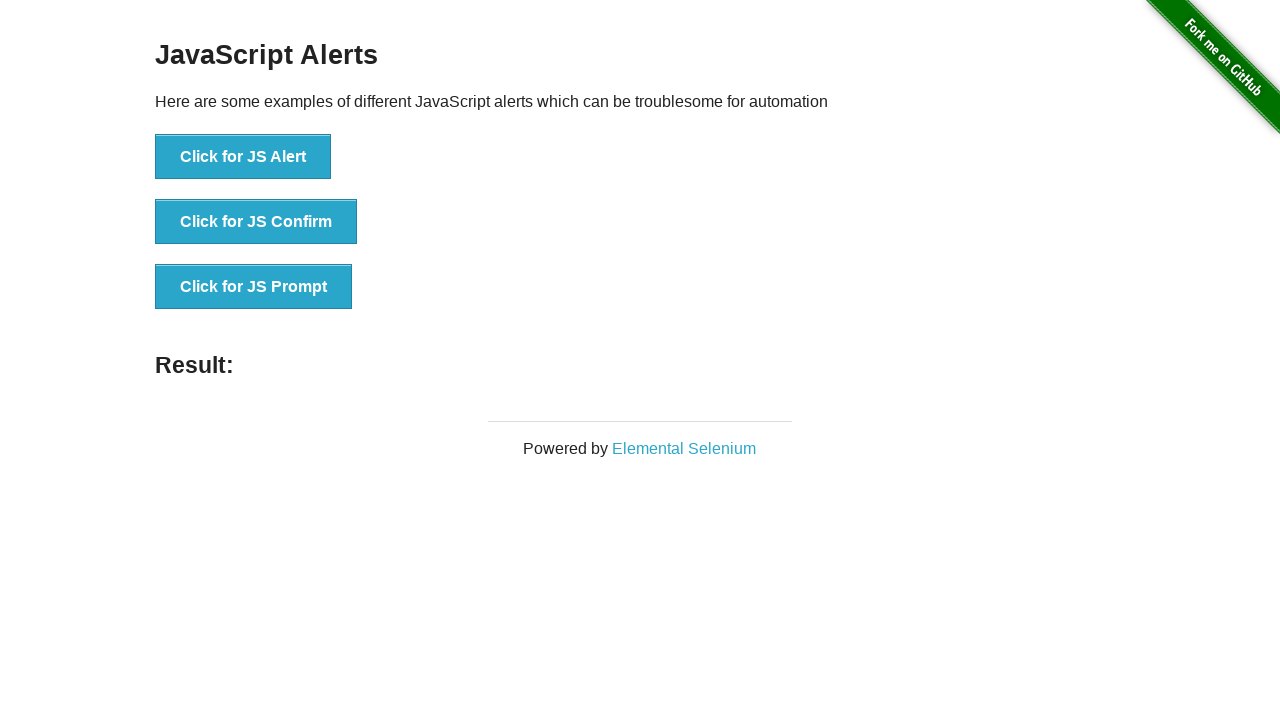

Set up dialog handler to accept prompt with text 'Abdullah'
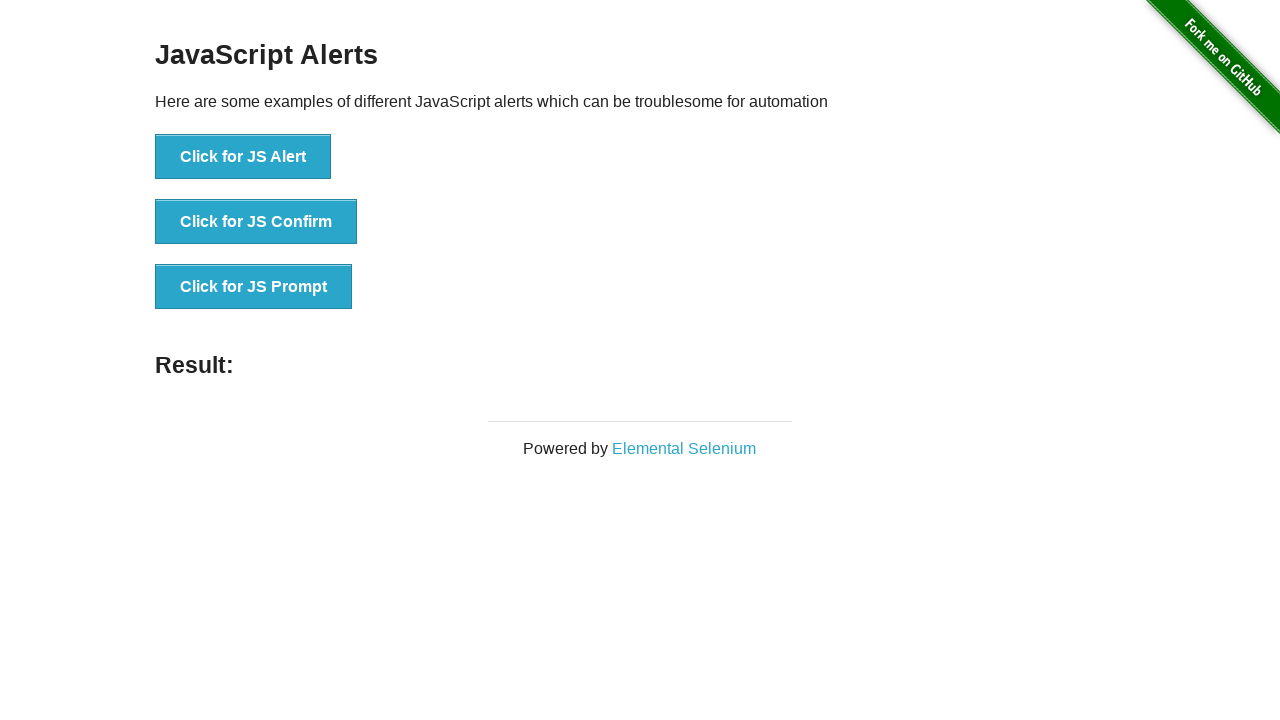

Clicked on the JavaScript prompt button at (254, 287) on button[onclick='jsPrompt()']
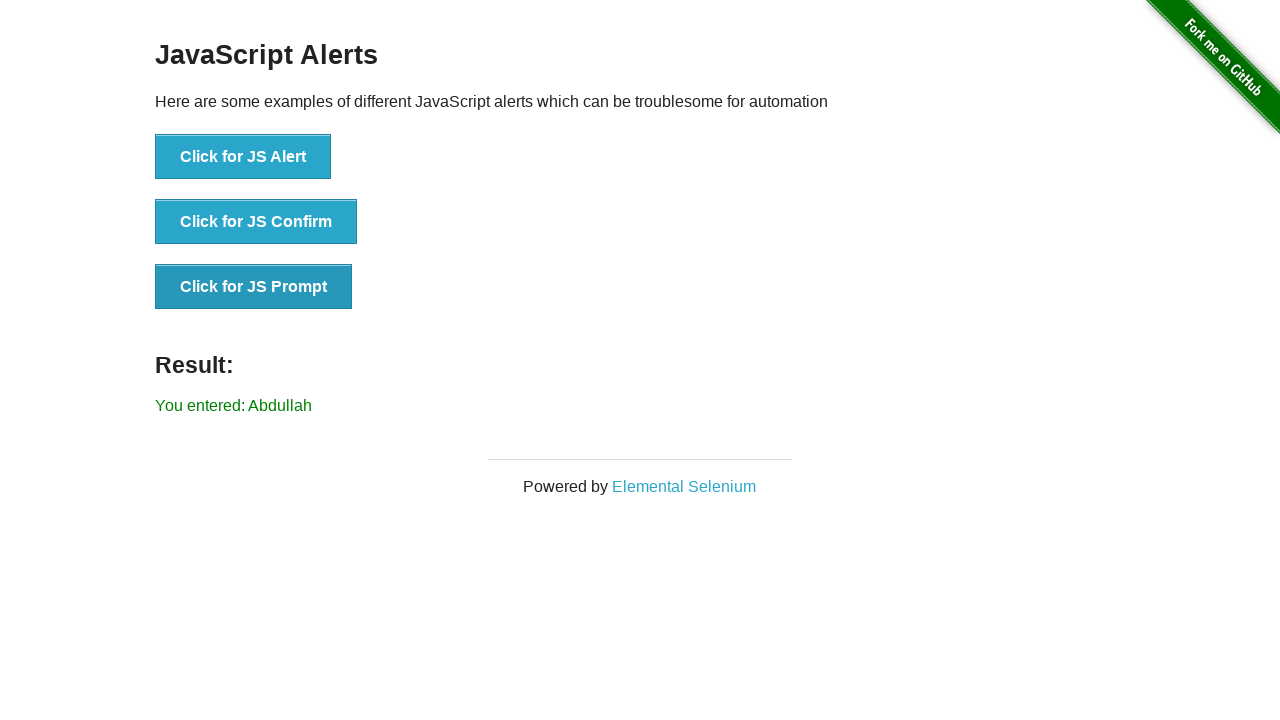

Verified that the result contains the entered text 'Abdullah'
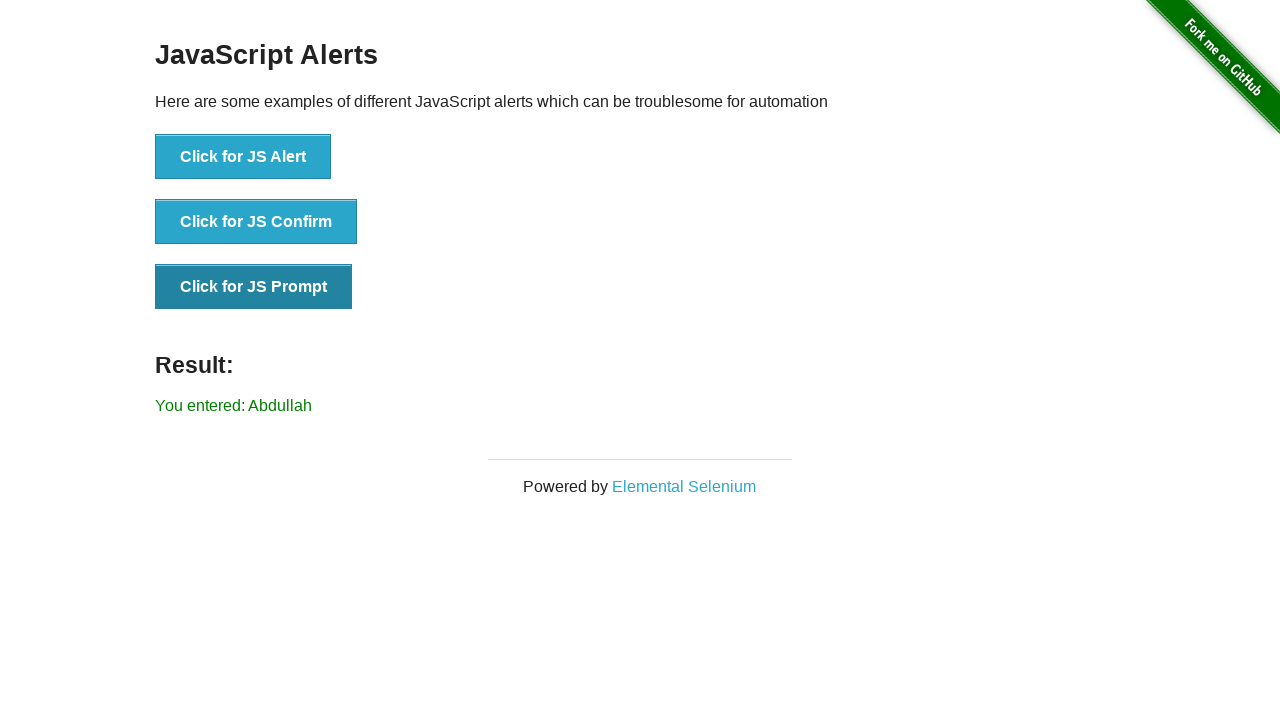

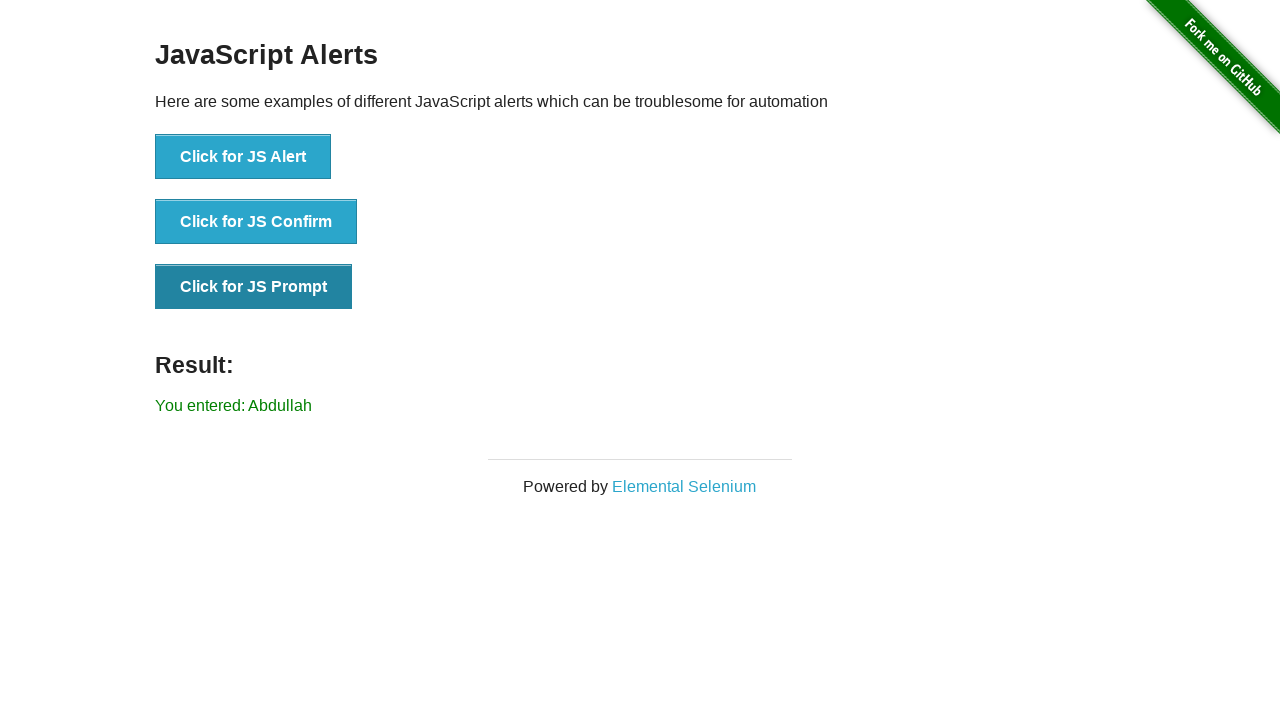